Tests radio button functionality by clicking on two different radio button options on a form

Starting URL: https://formy-project.herokuapp.com/radiobutton

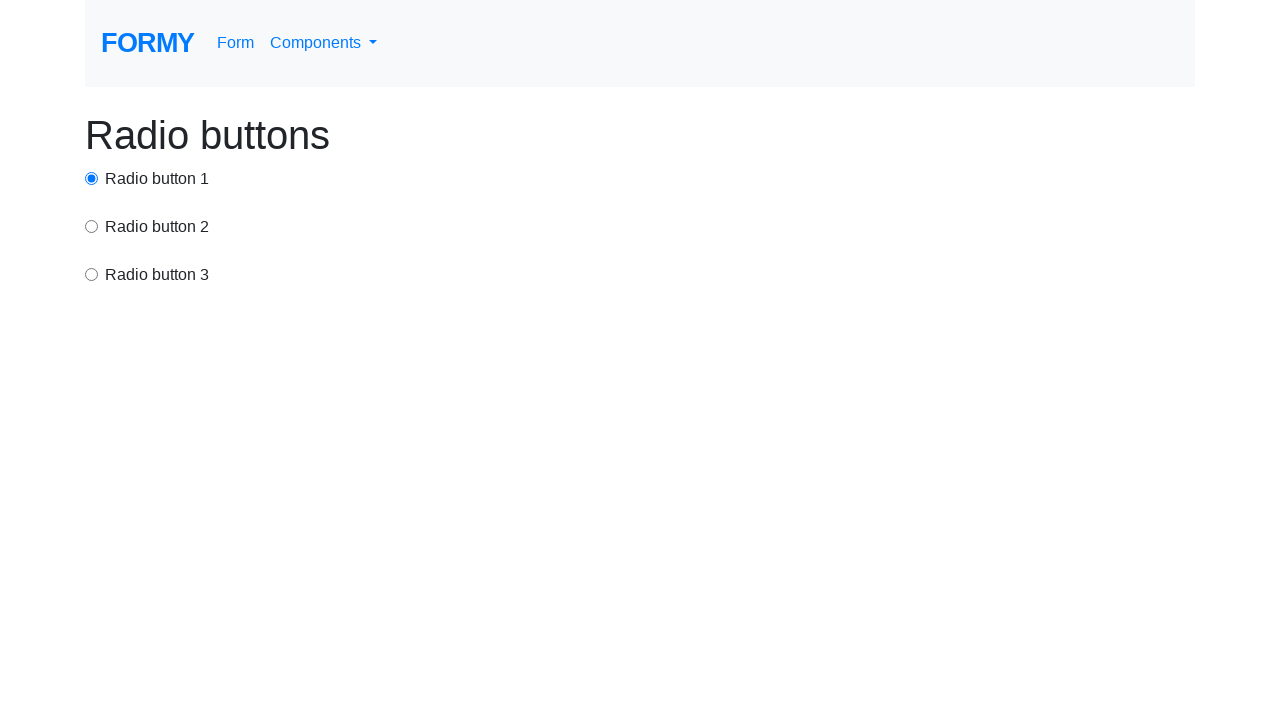

Clicked on radio button 1 at (92, 178) on #radio-button-1
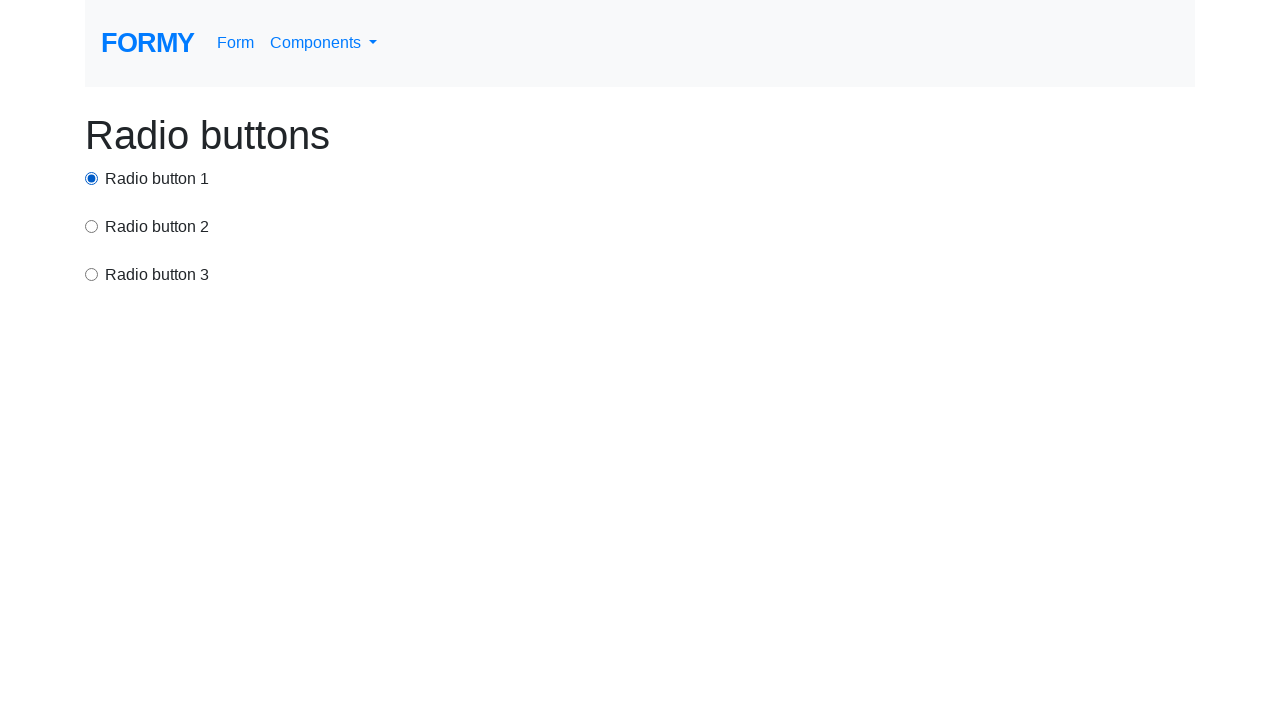

Clicked on radio button 2 (option2) at (92, 226) on input[value='option2']
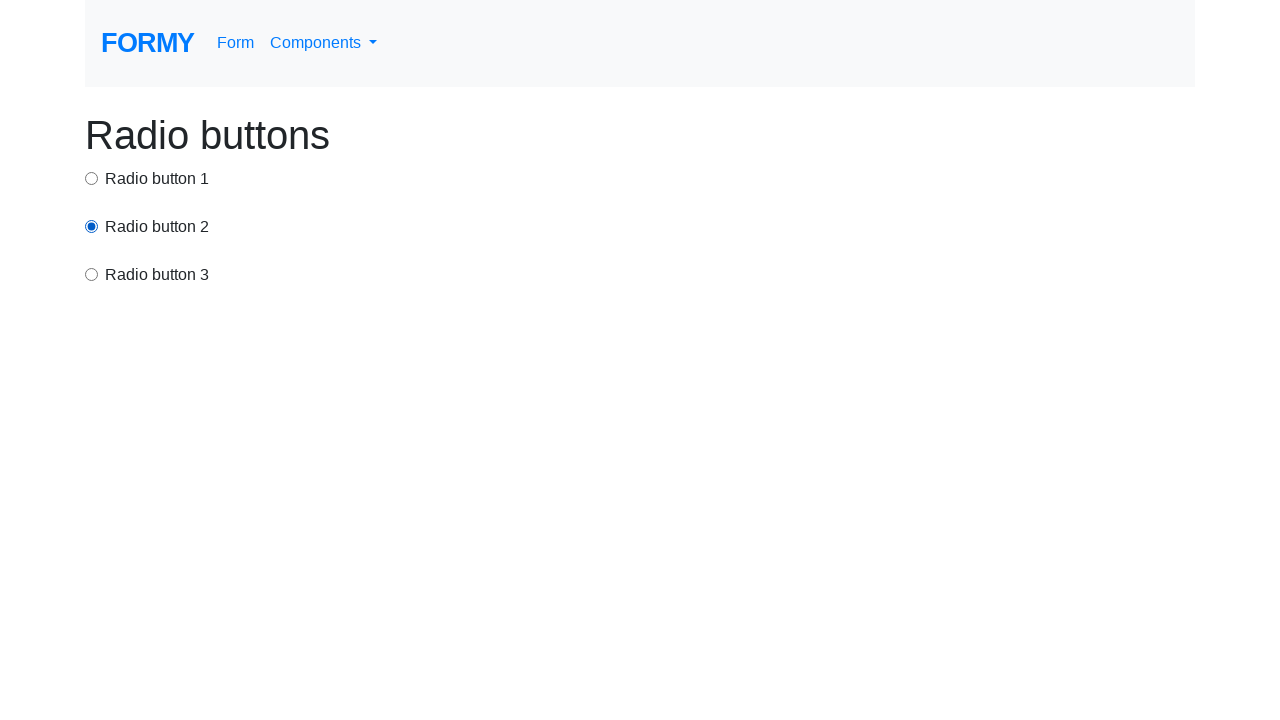

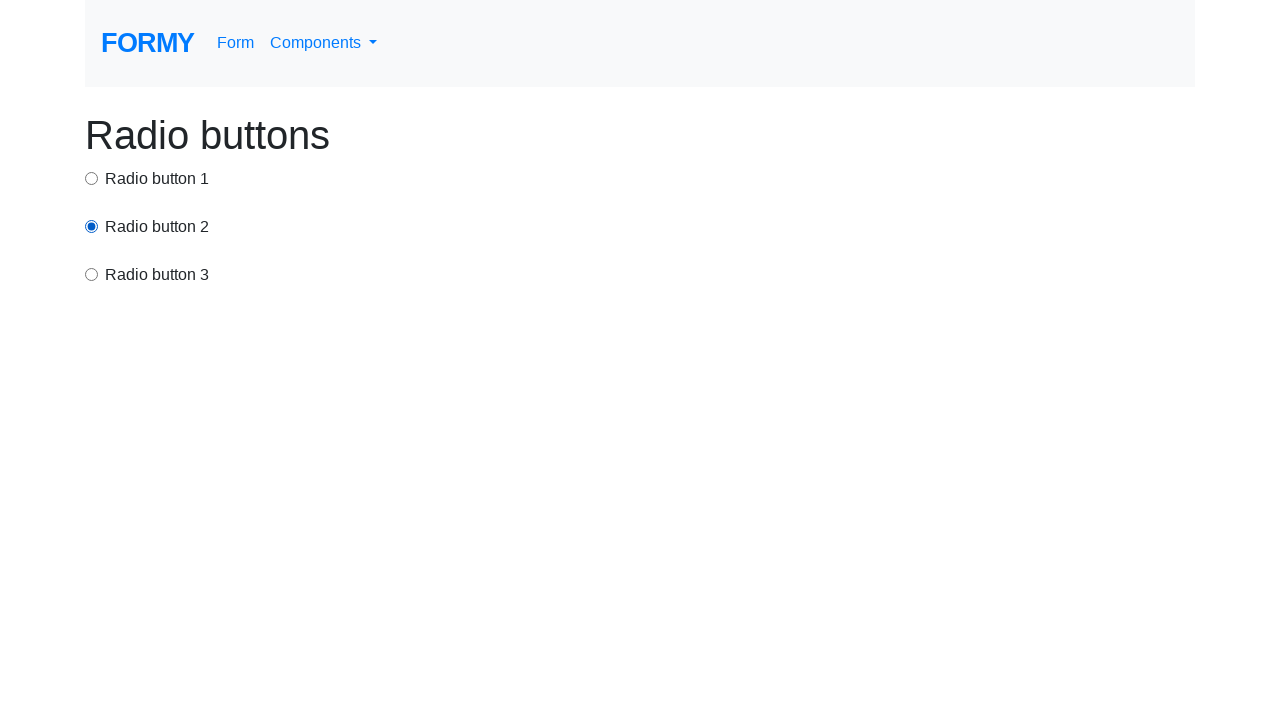